Tests displaying all todo items after filtering by clicking through Active, Completed, and then All links.

Starting URL: https://demo.playwright.dev/todomvc

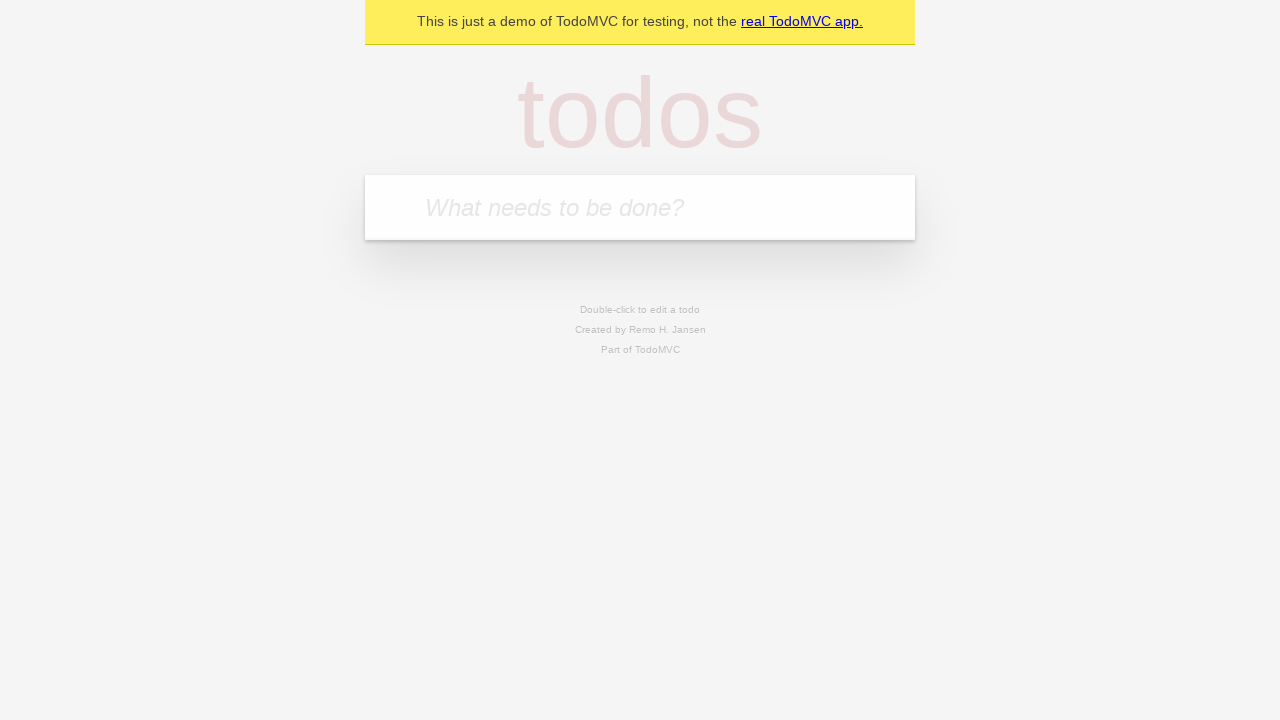

Filled todo input with 'buy some cheese' on internal:attr=[placeholder="What needs to be done?"i]
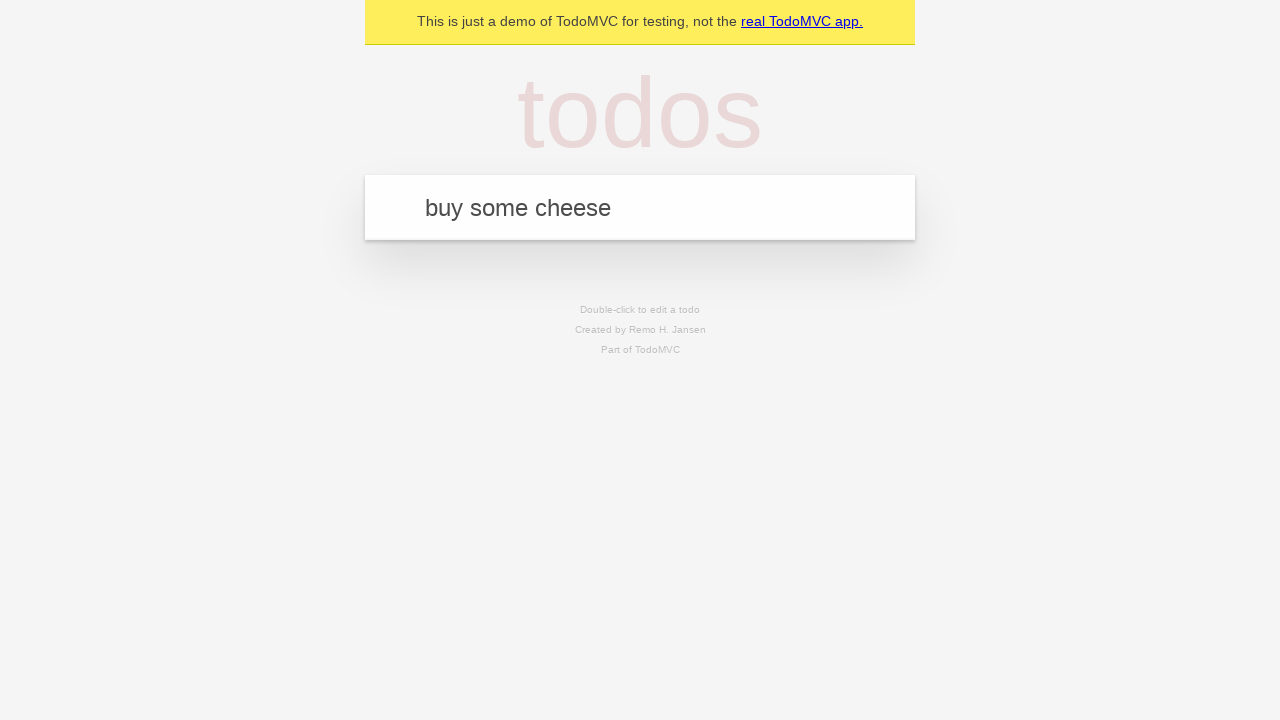

Pressed Enter to add first todo item on internal:attr=[placeholder="What needs to be done?"i]
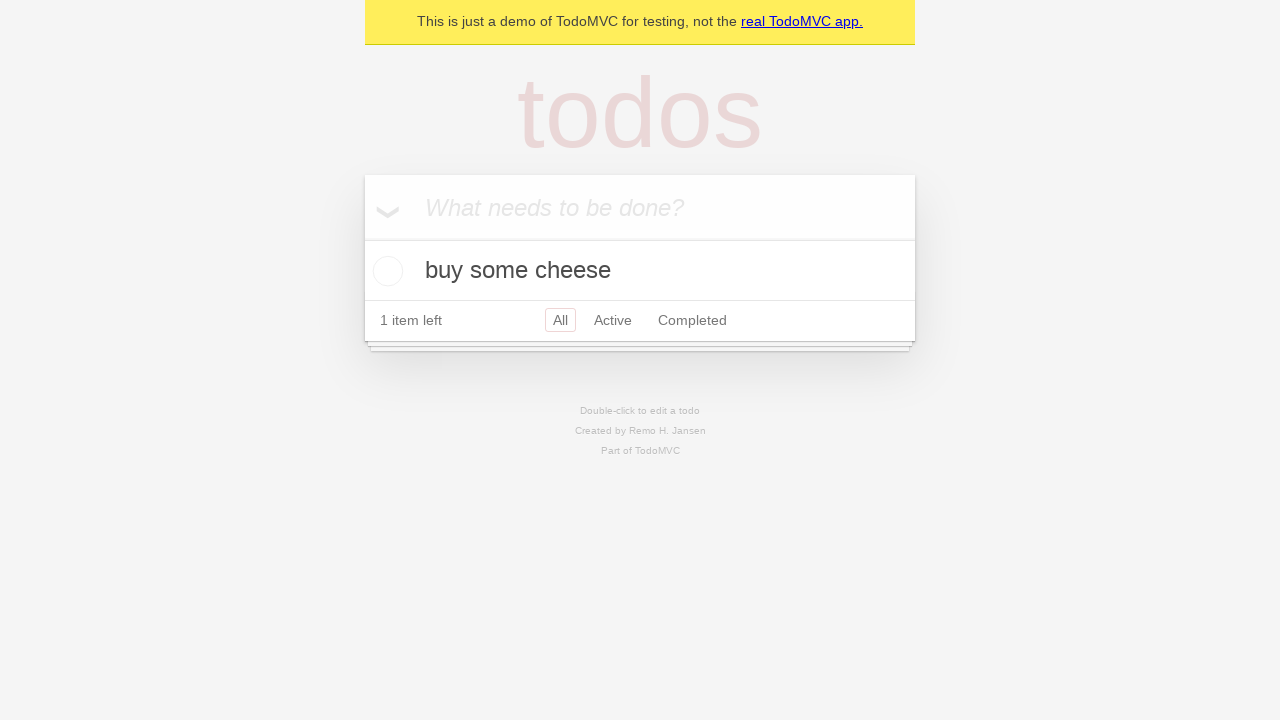

Filled todo input with 'feed the cat' on internal:attr=[placeholder="What needs to be done?"i]
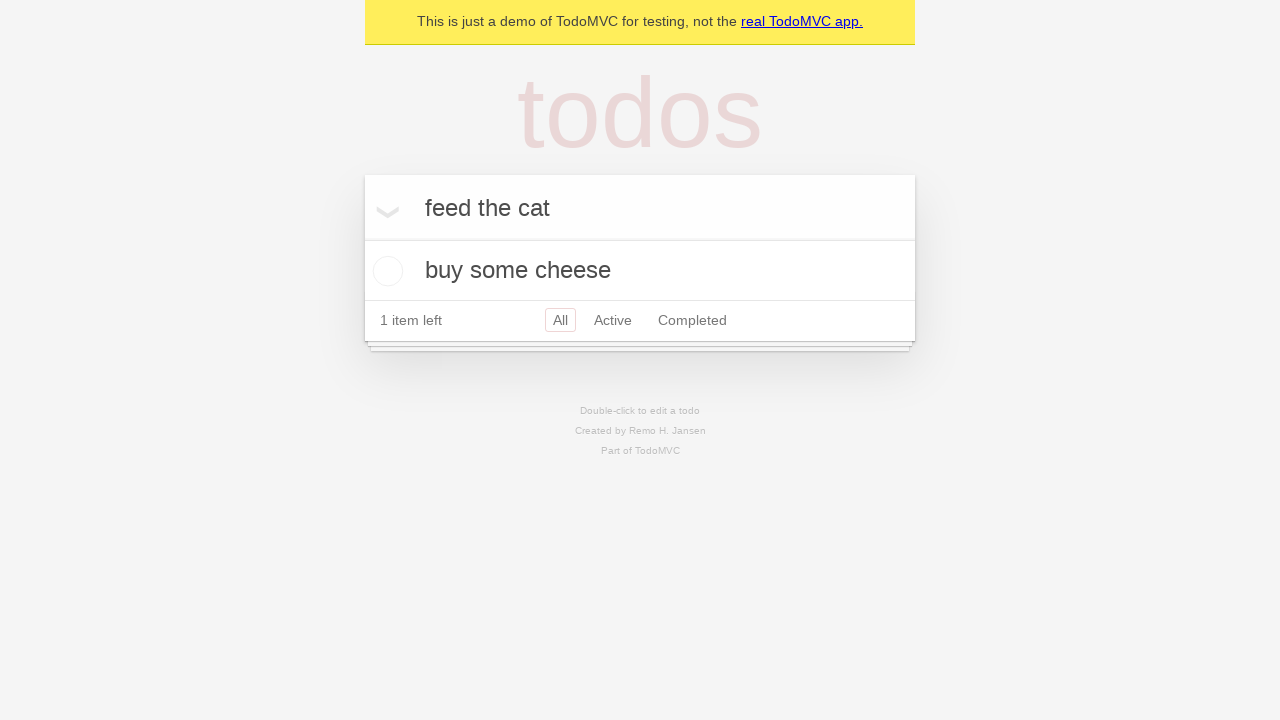

Pressed Enter to add second todo item on internal:attr=[placeholder="What needs to be done?"i]
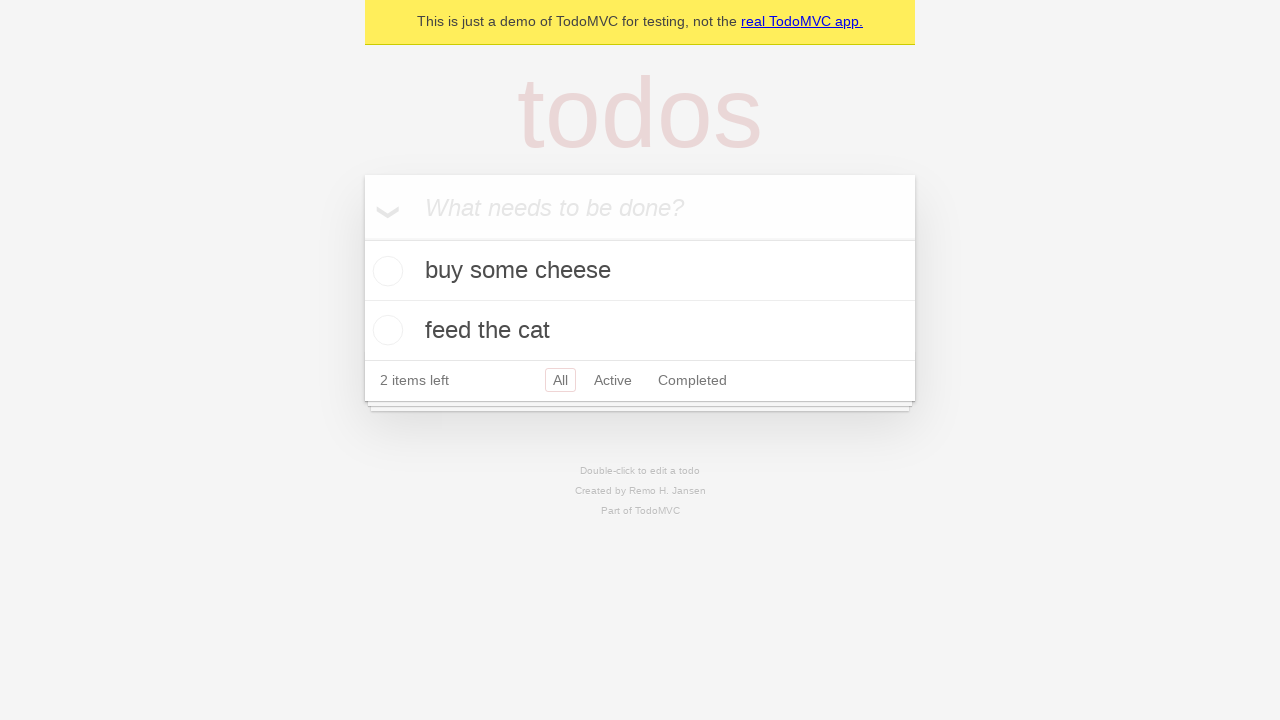

Filled todo input with 'book a doctors appointment' on internal:attr=[placeholder="What needs to be done?"i]
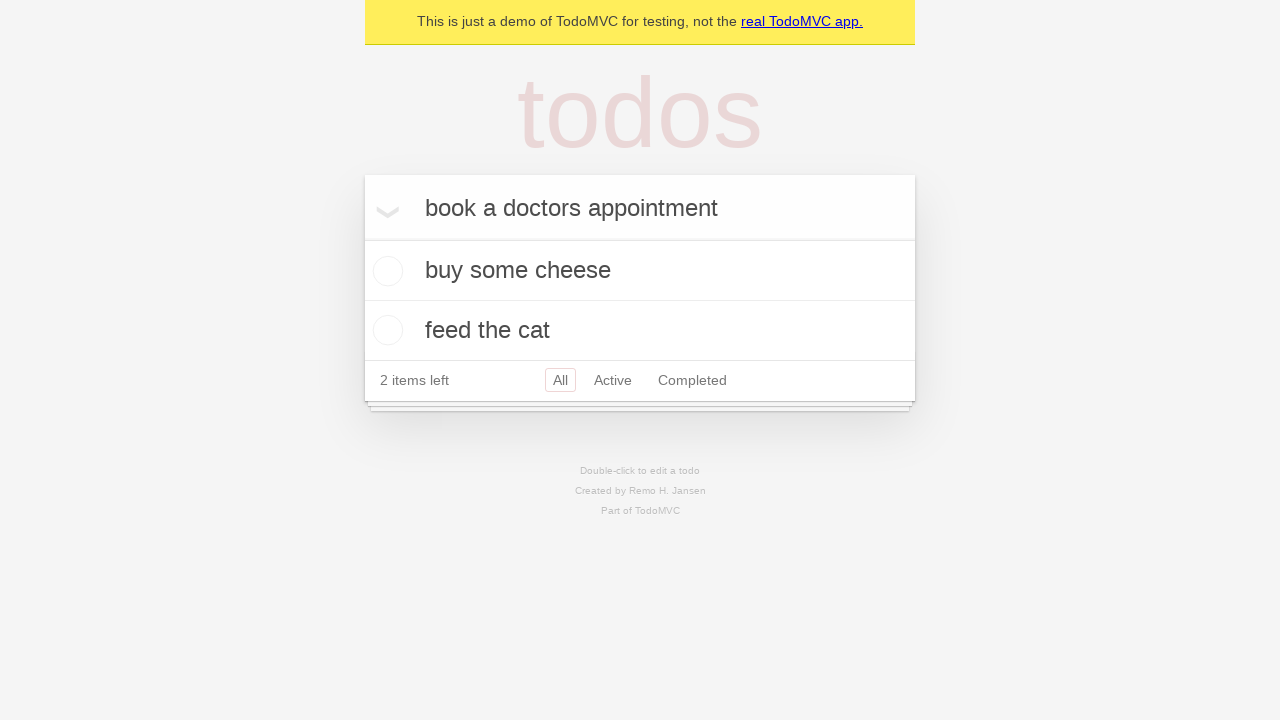

Pressed Enter to add third todo item on internal:attr=[placeholder="What needs to be done?"i]
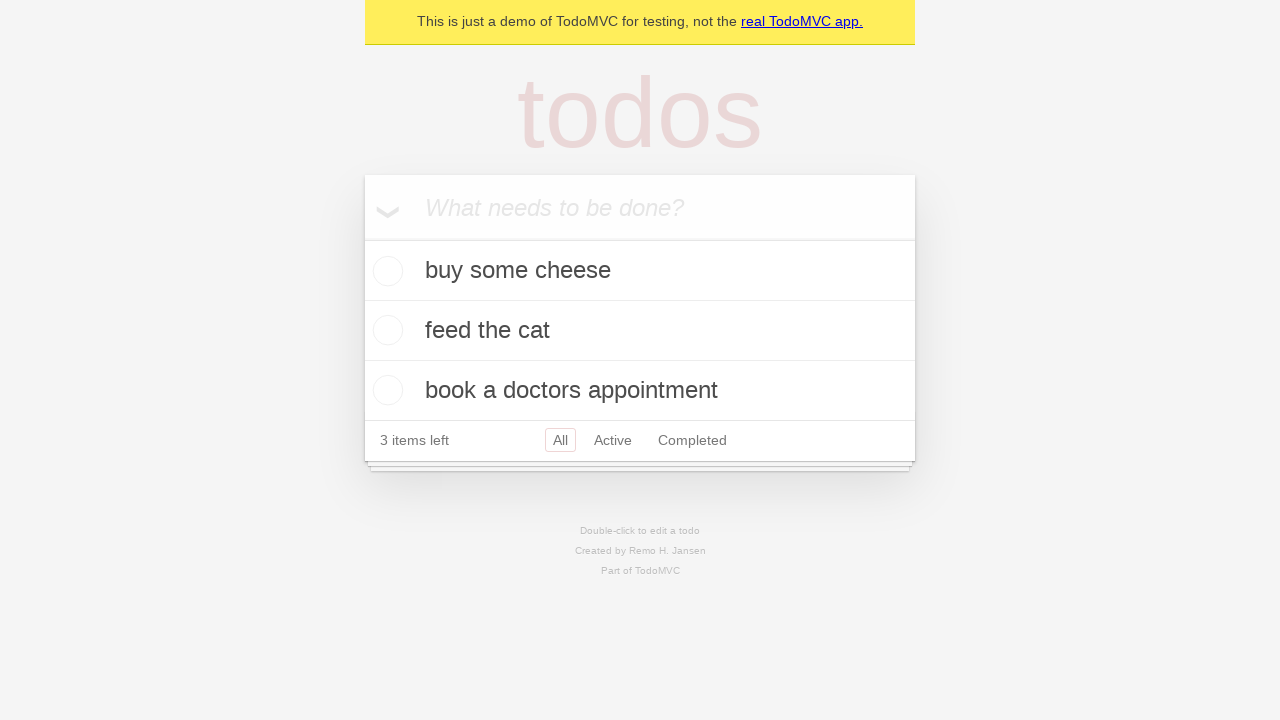

Checked the second todo item checkbox at (385, 330) on internal:testid=[data-testid="todo-item"s] >> nth=1 >> internal:role=checkbox
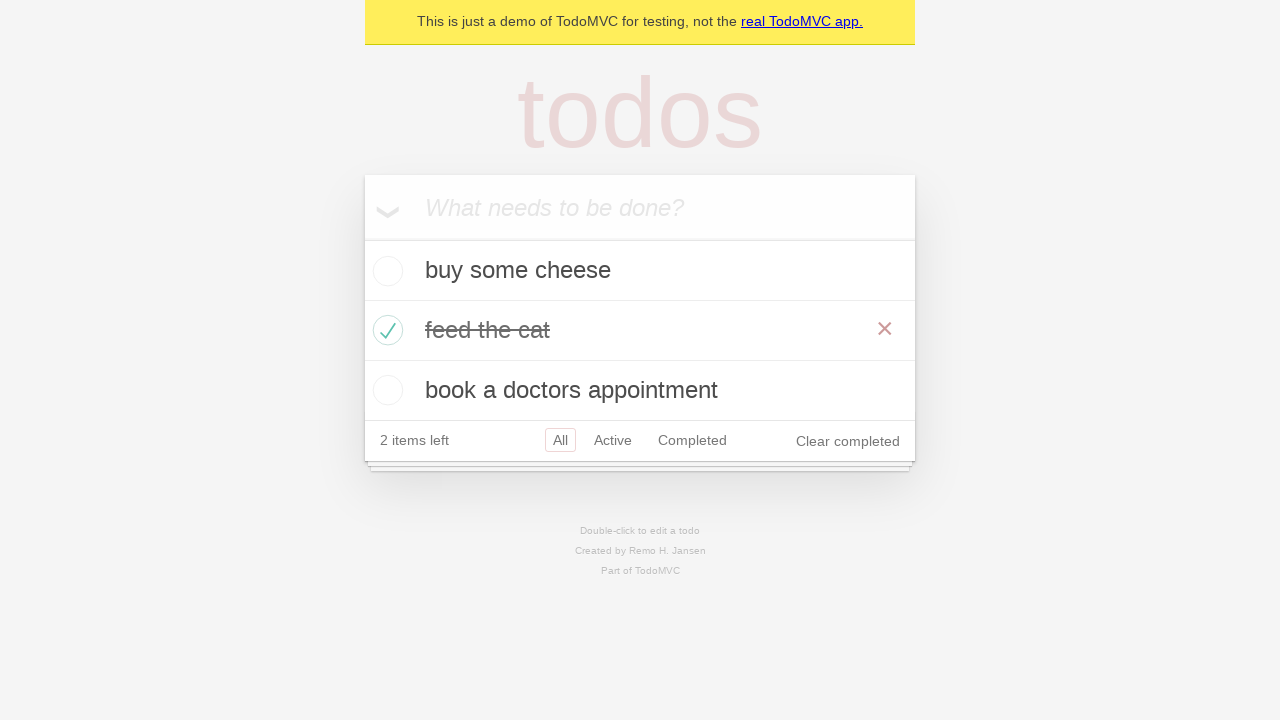

Clicked Active filter link at (613, 440) on internal:role=link[name="Active"i]
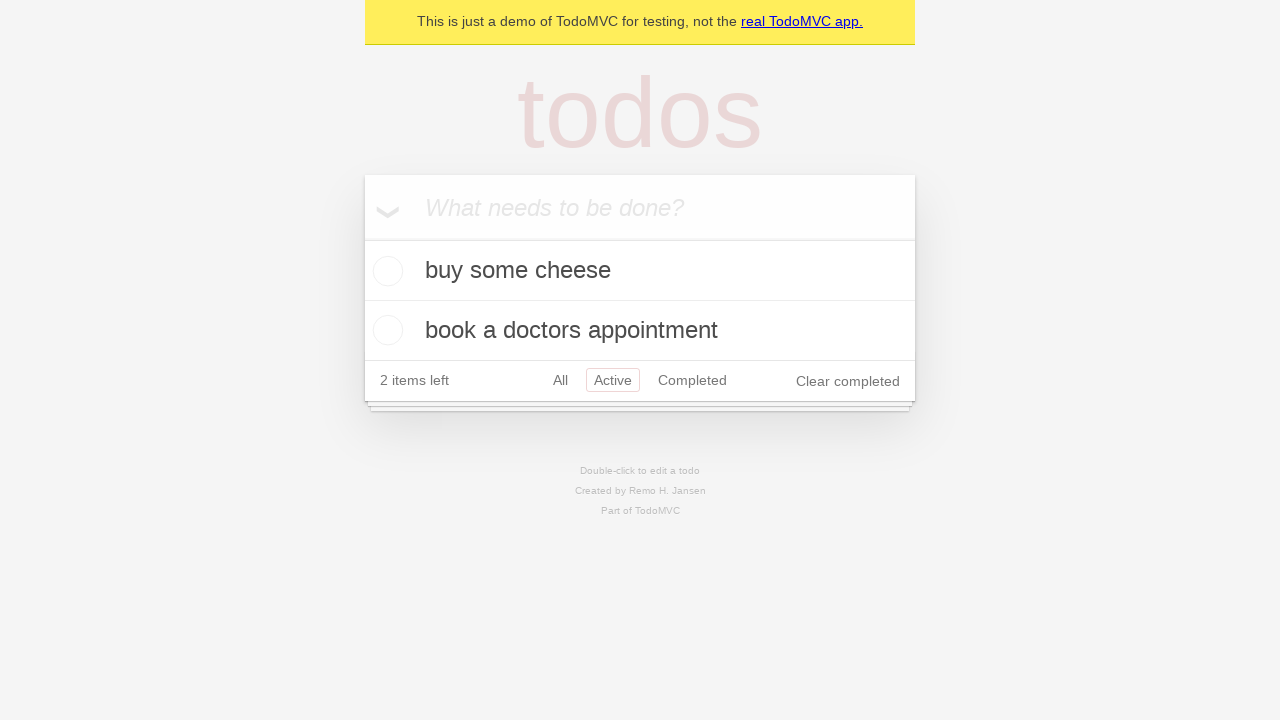

Clicked Completed filter link at (692, 380) on internal:role=link[name="Completed"i]
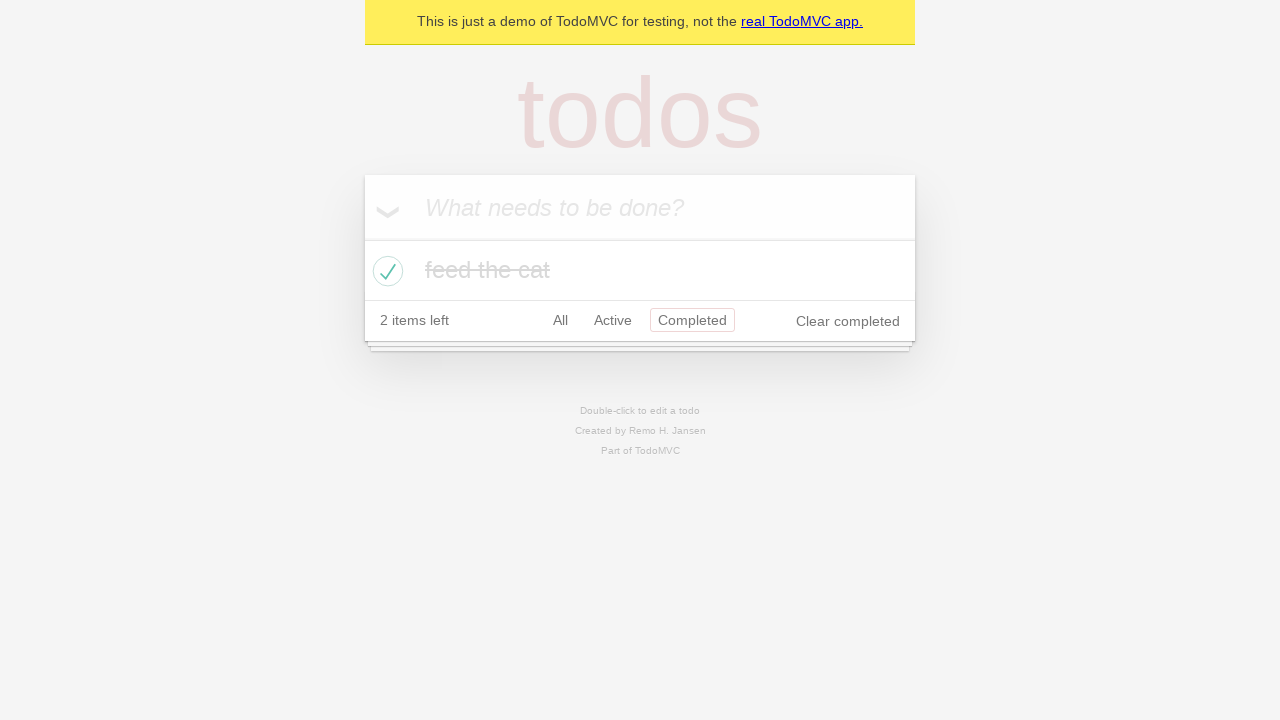

Clicked All filter link to display all items at (560, 320) on internal:role=link[name="All"i]
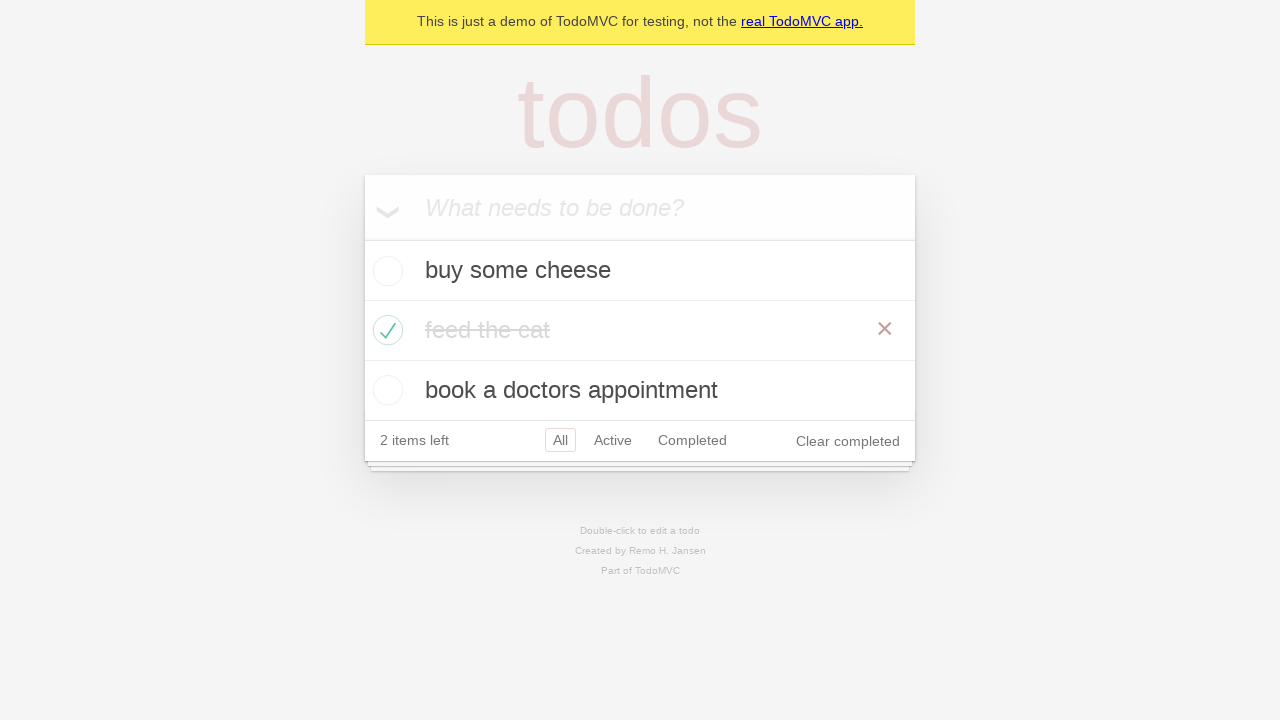

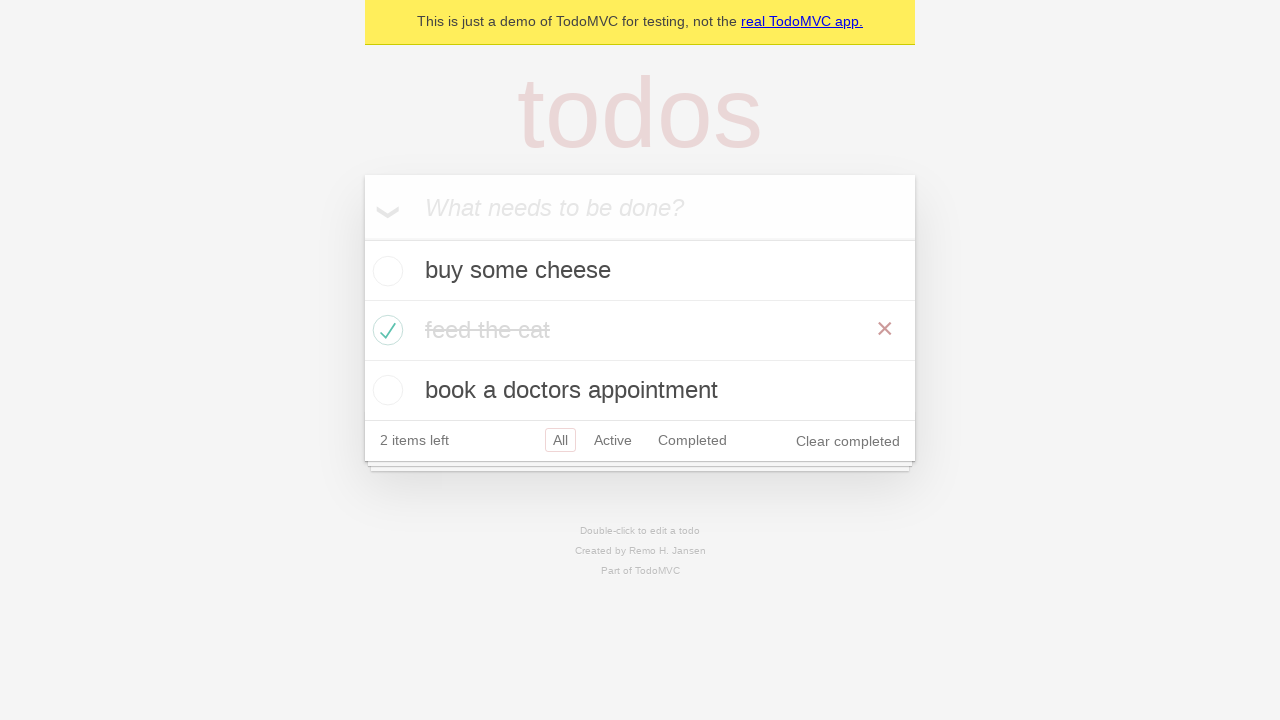